Tests navigation through menu links on 99 Bottles of Beer website, clicking Browse Languages then Start menu items, and verifying the welcome heading text

Starting URL: https://www.99-bottles-of-beer.net/

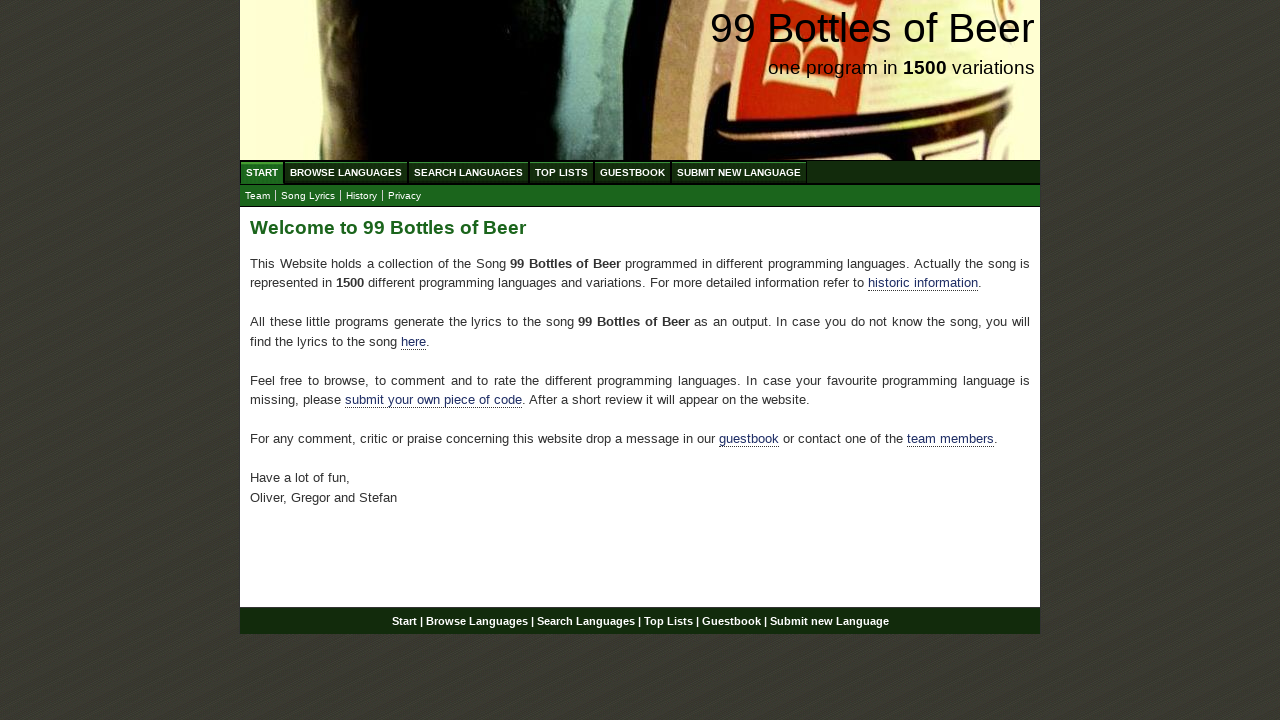

Clicked Browse Languages menu item at (346, 172) on xpath=//body/div[@id='wrap']/div[@id='navigation']/ul[@id='menu']/li/a[@href='/a
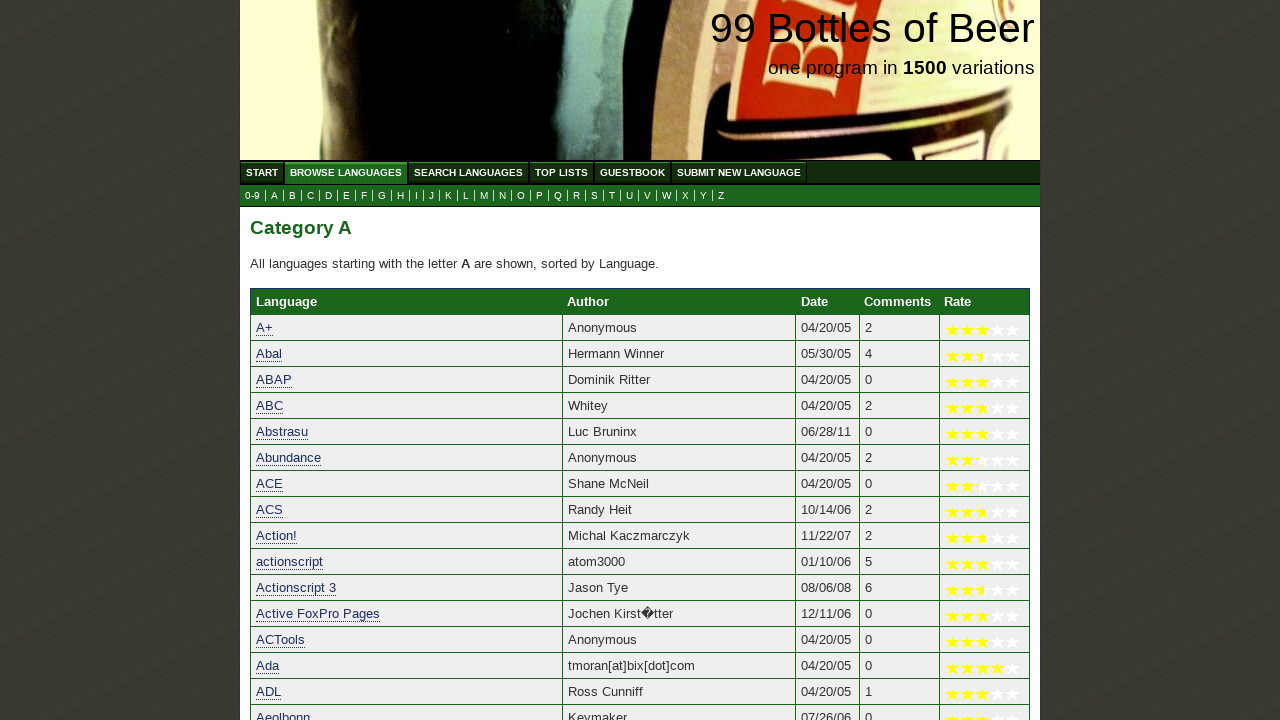

Clicked Start menu item to return to homepage at (262, 172) on xpath=//body/div[@id='wrap']/div[@id='navigation']/ul[@id='menu']/li/a[@href='/'
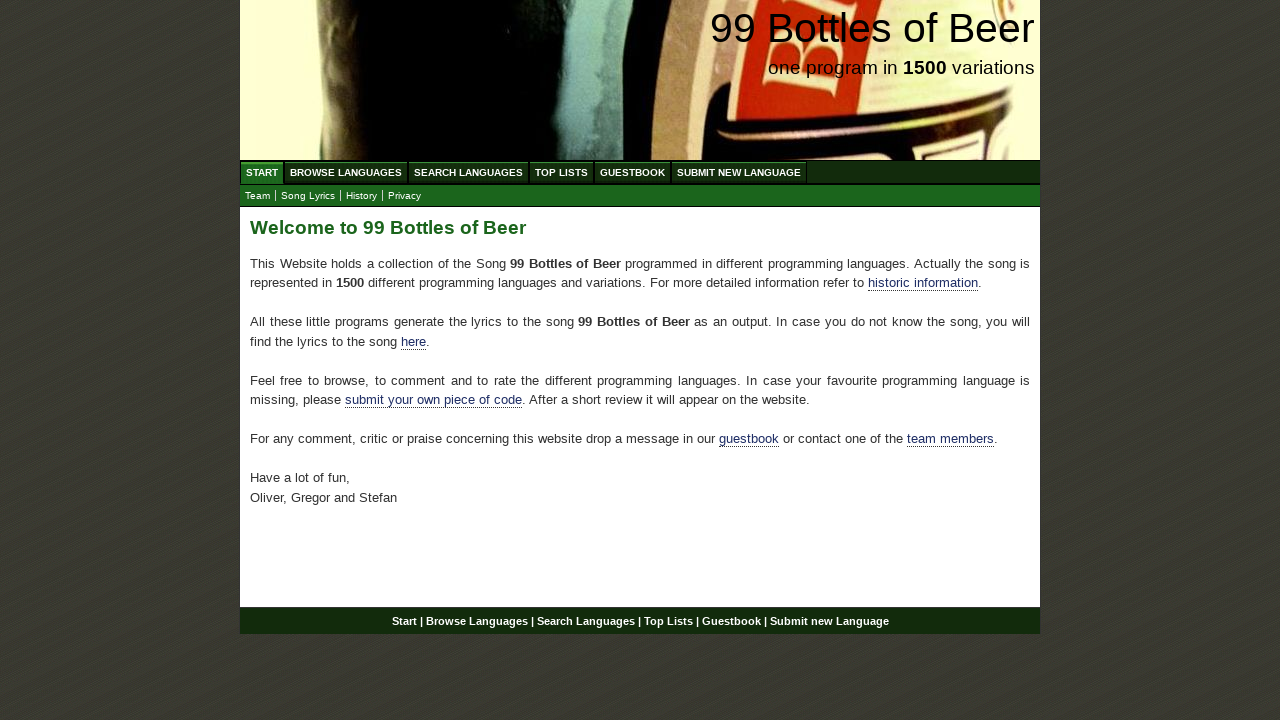

Located welcome heading element
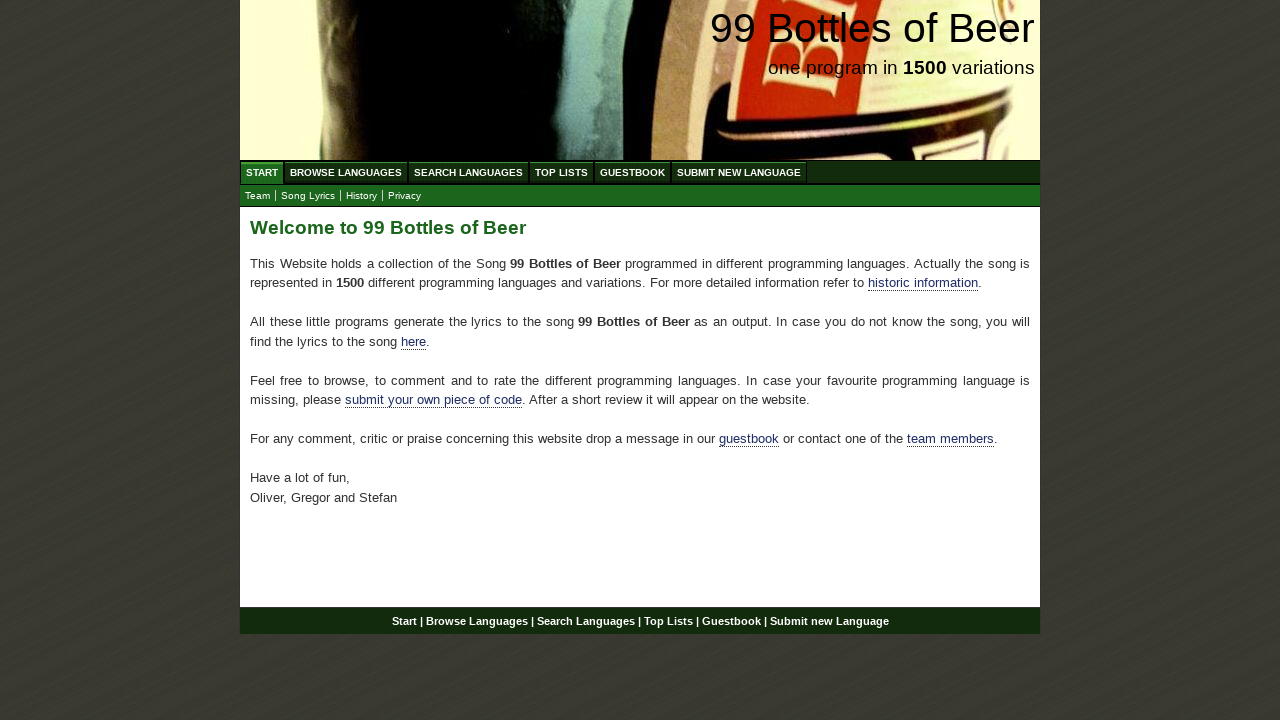

Verified welcome heading text is 'Welcome to 99 Bottles of Beer'
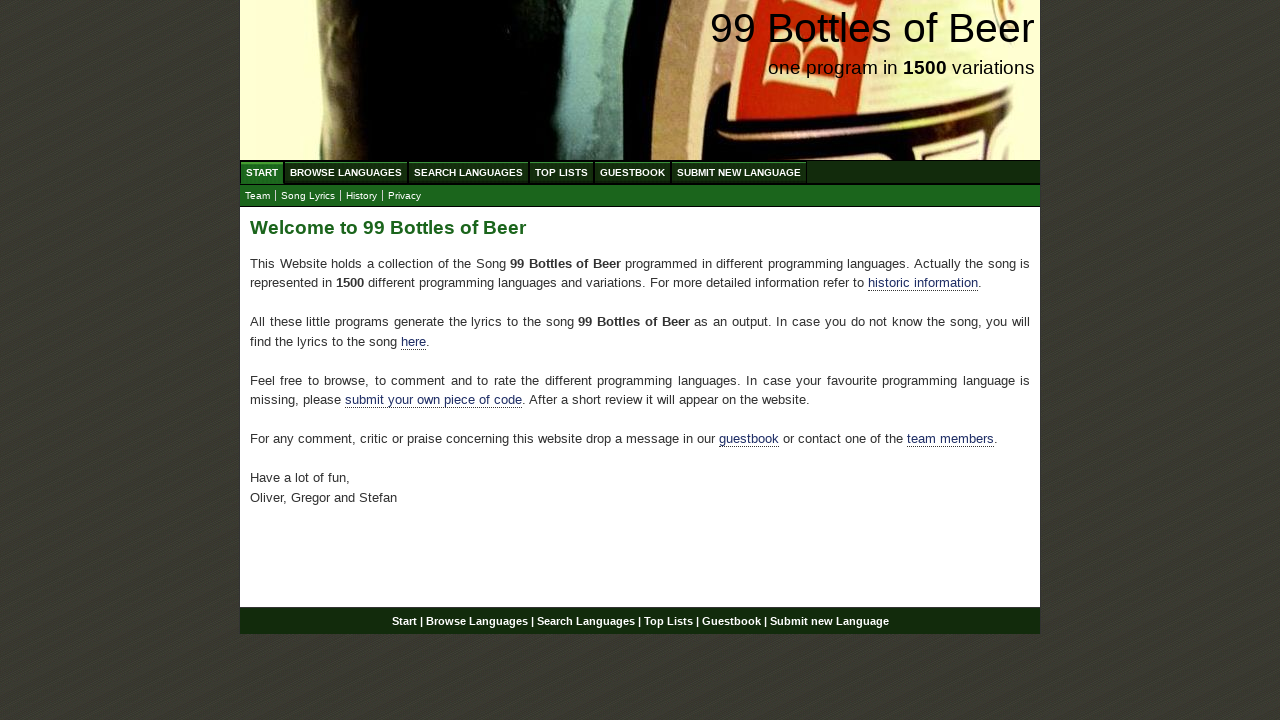

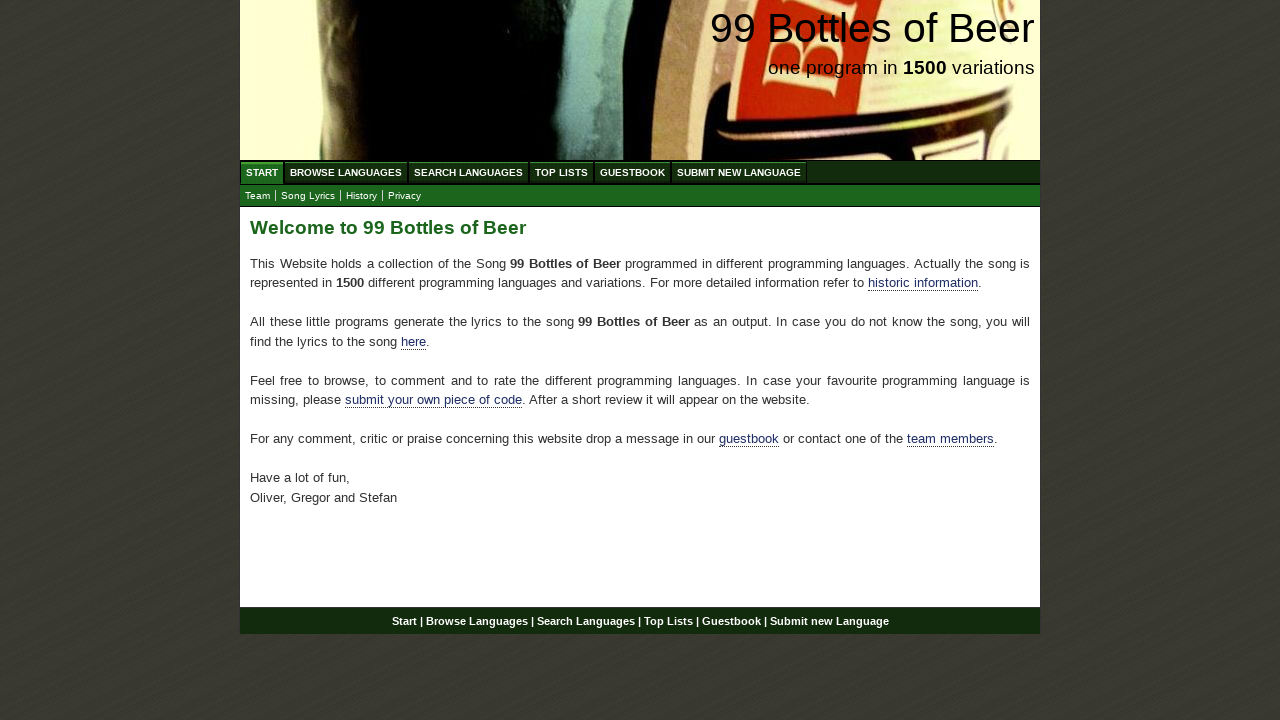